Tests jQuery UI droppable functionality by performing a drag and drop operation within an iframe, then navigates to the Selectable page

Starting URL: https://jqueryui.com/droppable/

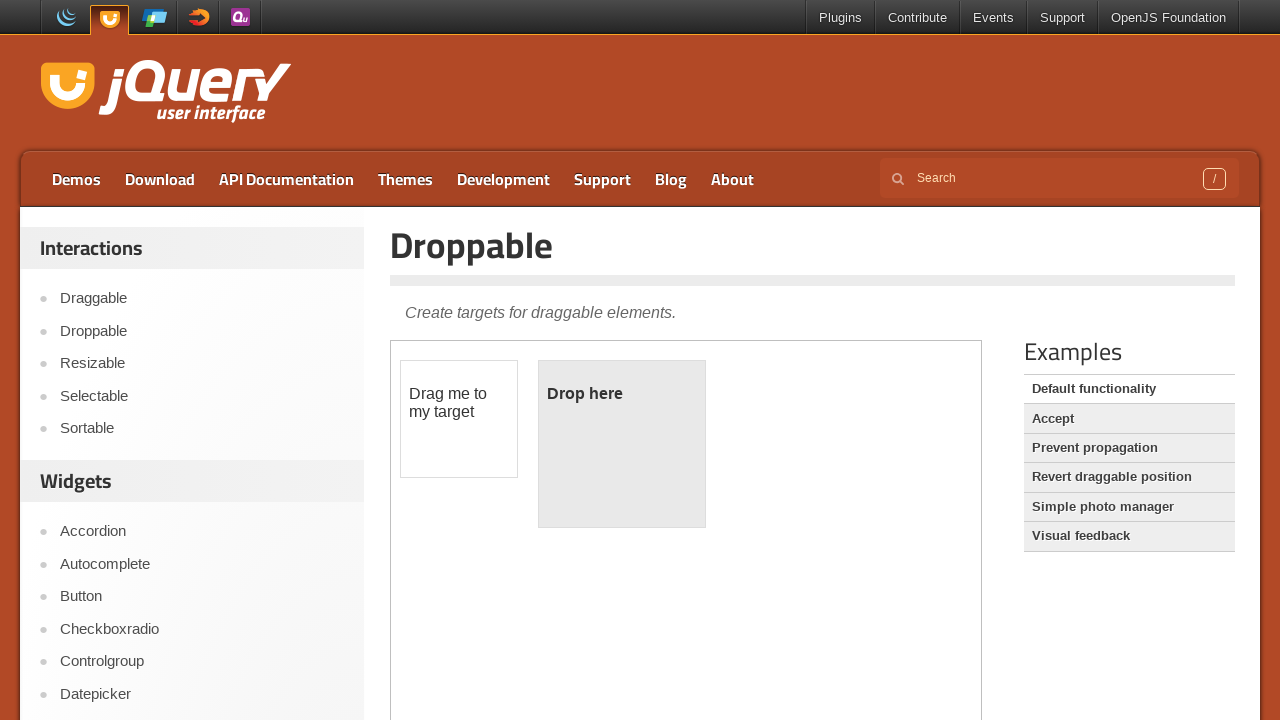

Located demo iframe
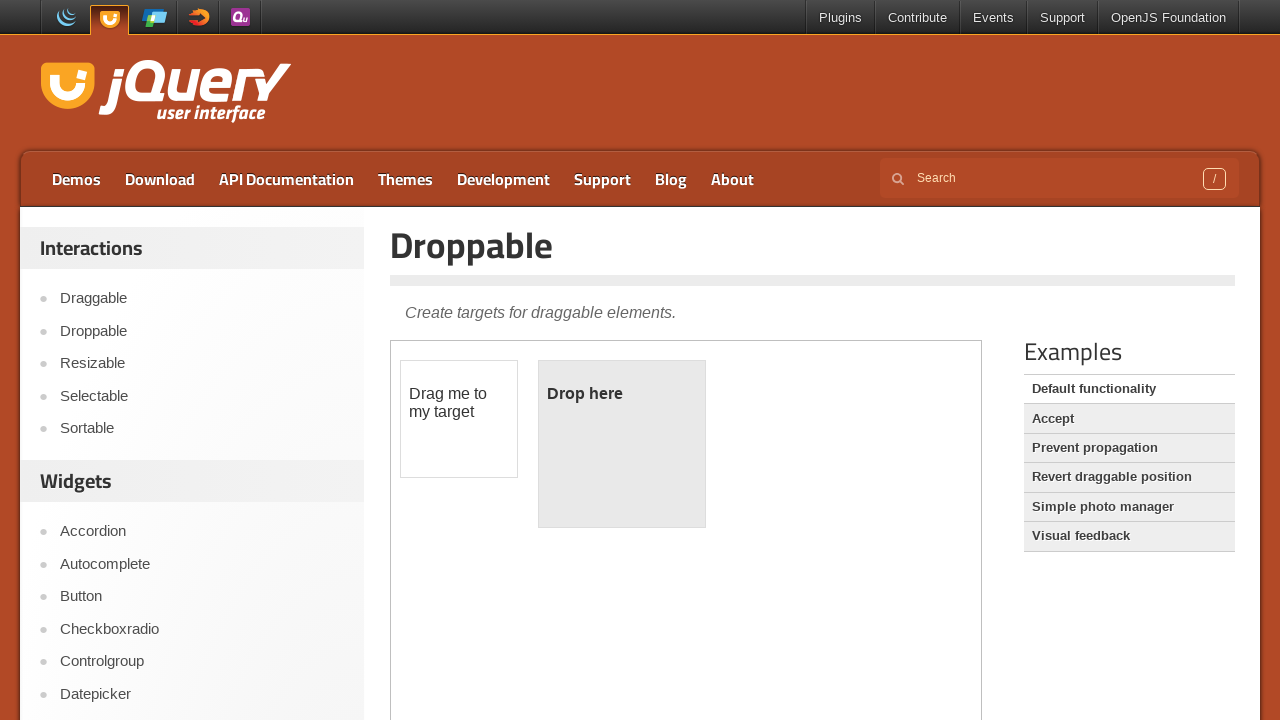

Located draggable element
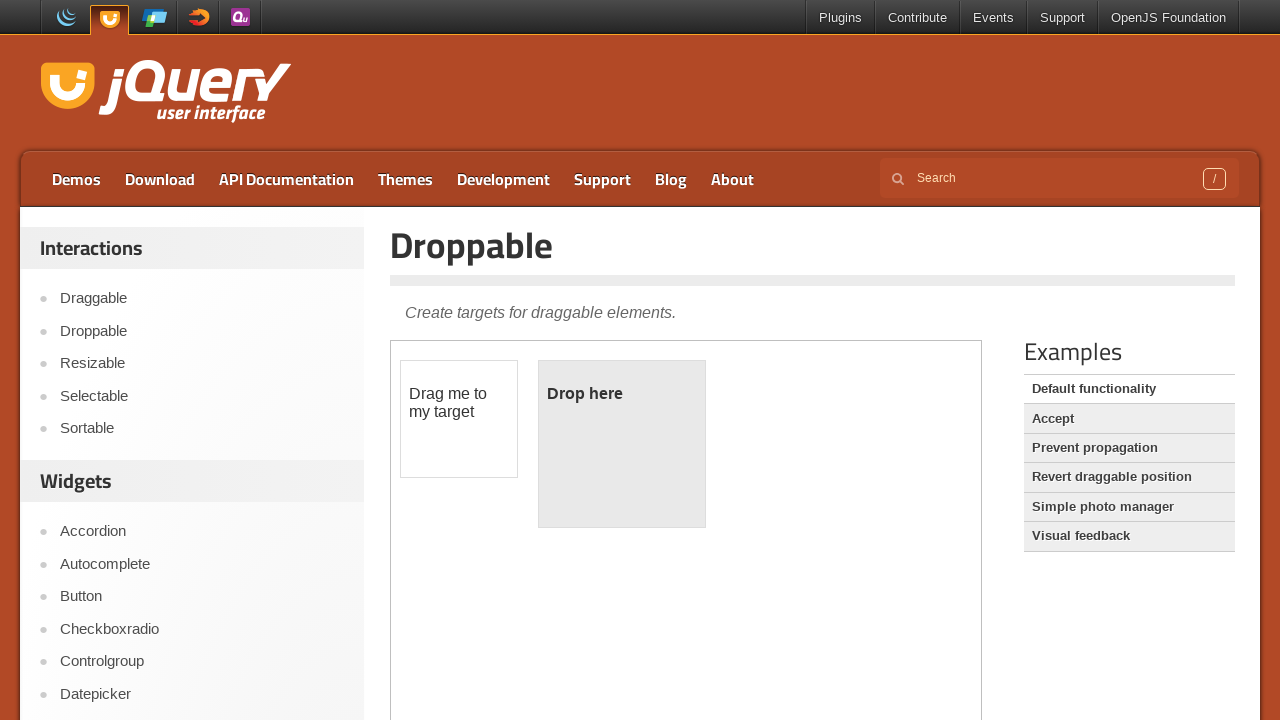

Located droppable element
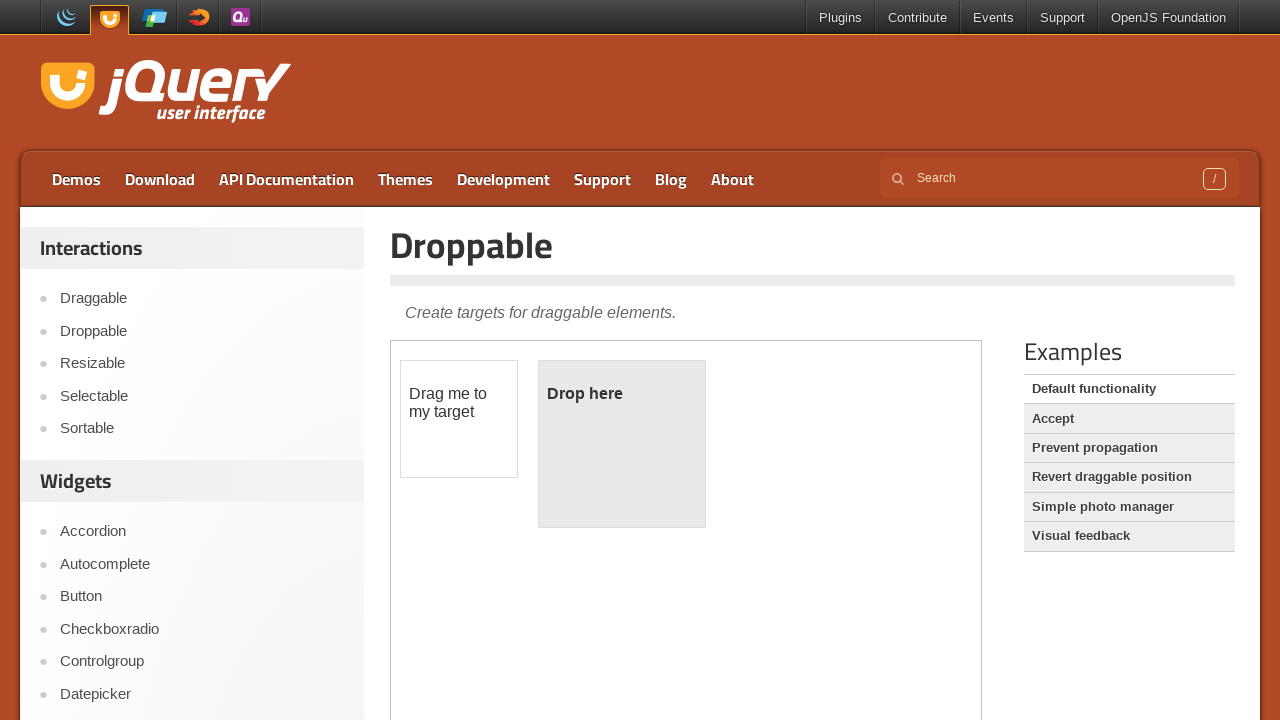

Performed drag and drop operation from draggable to droppable element at (622, 444)
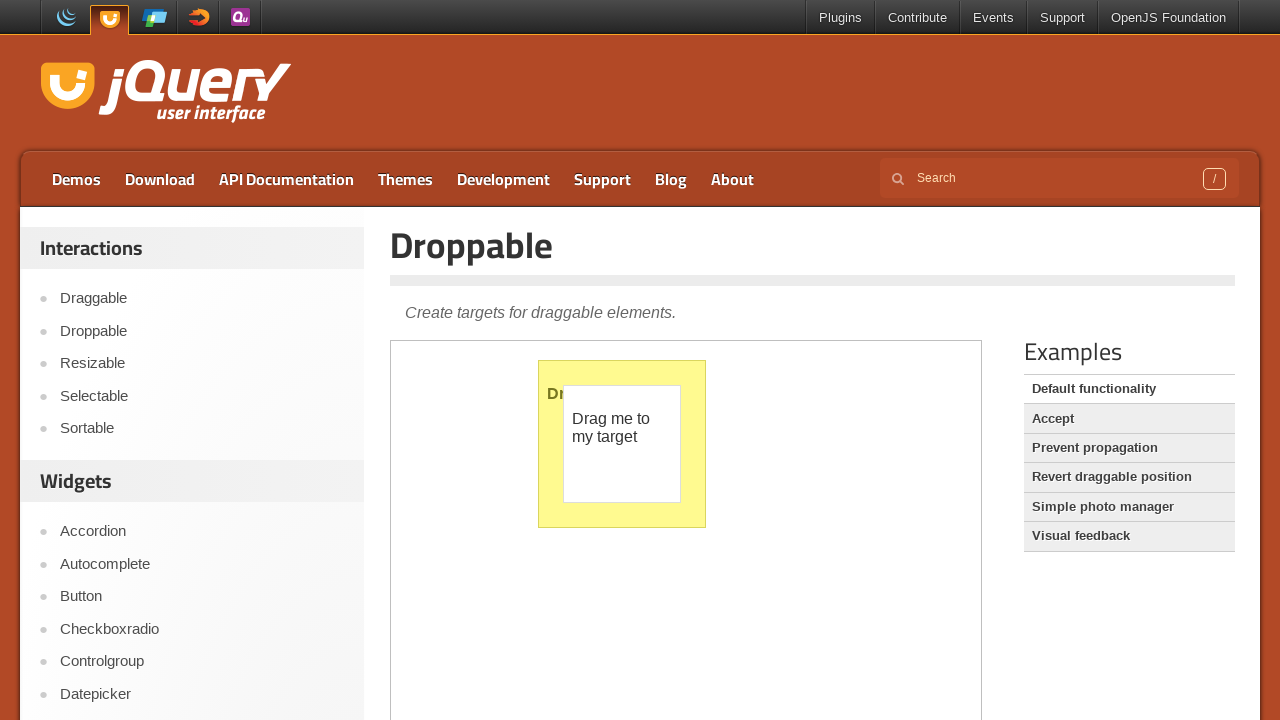

Clicked on Selectable link to navigate to Selectable page at (202, 396) on xpath=//a[text()='Selectable']
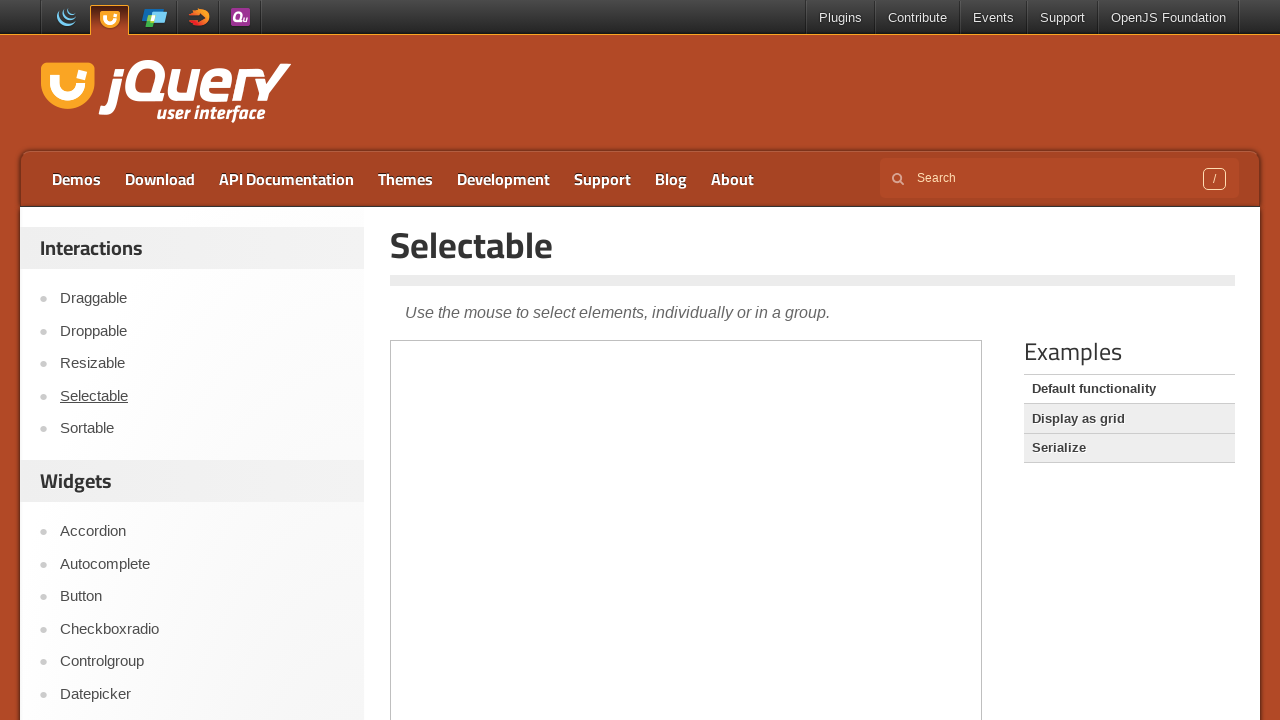

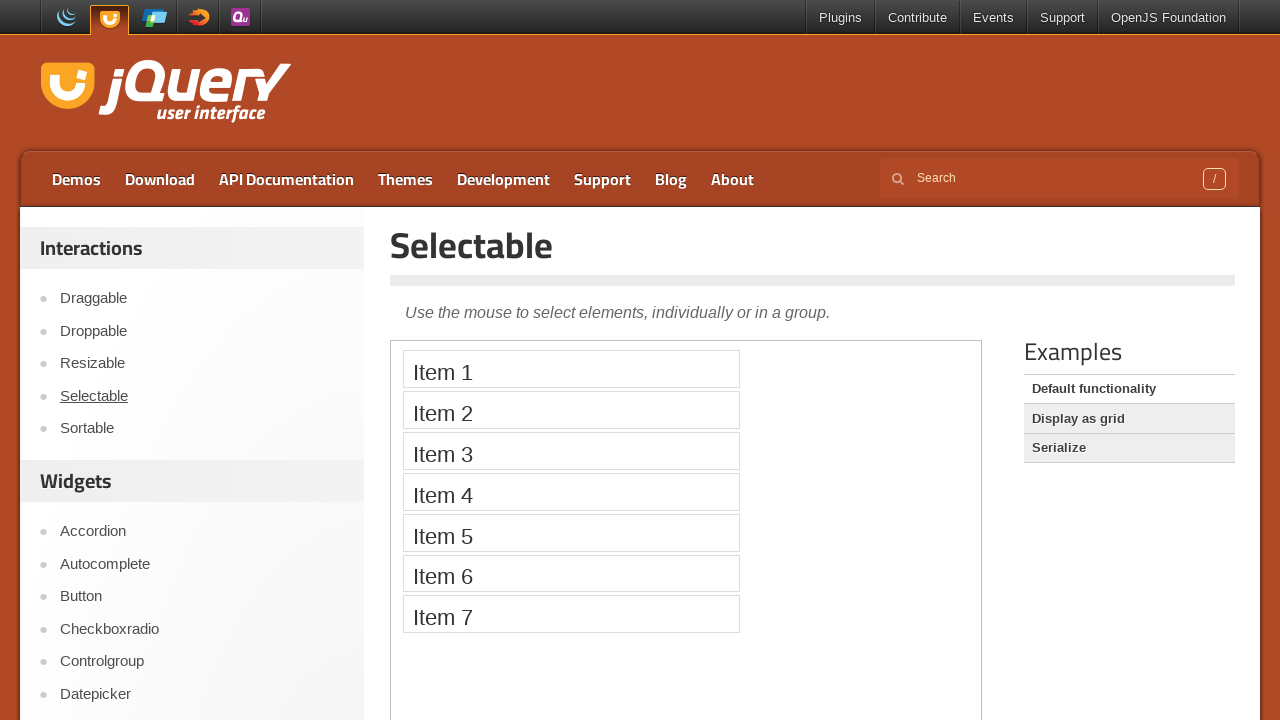